Navigates to the Nykaa e-commerce website homepage and verifies the page loads successfully

Starting URL: https://www.nykaa.com/

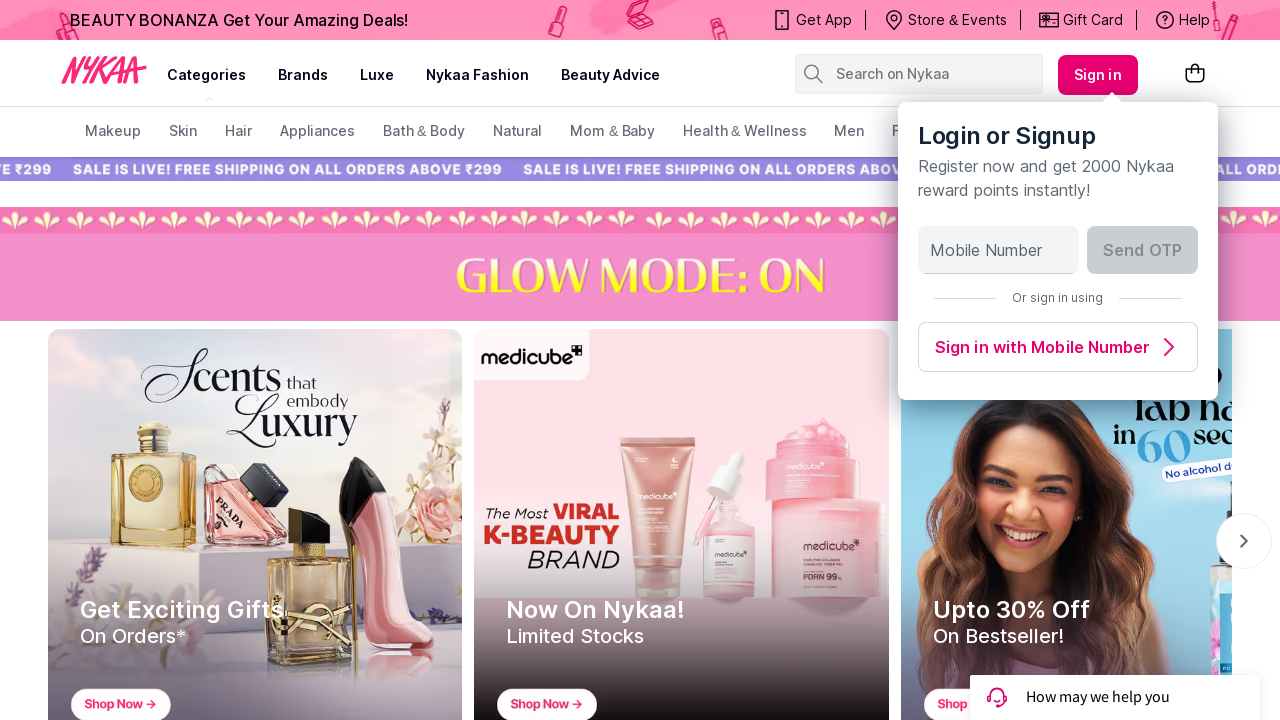

Waited for page DOM to load on Nykaa homepage
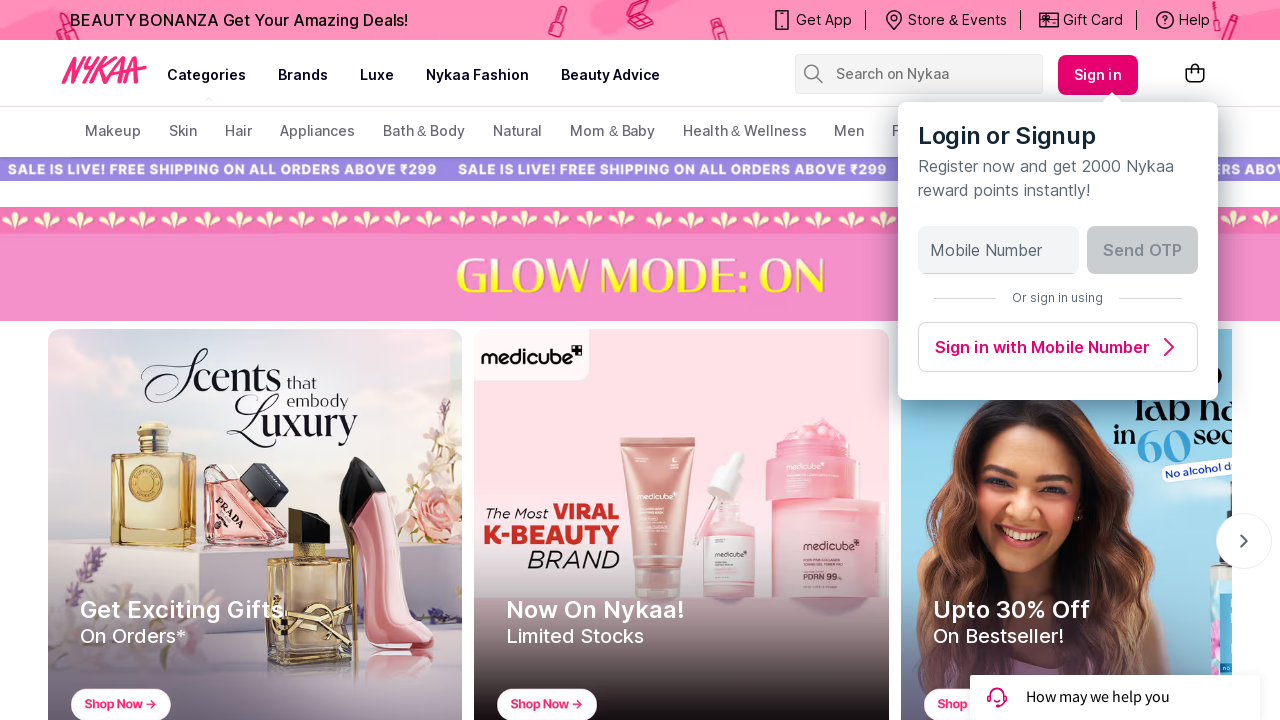

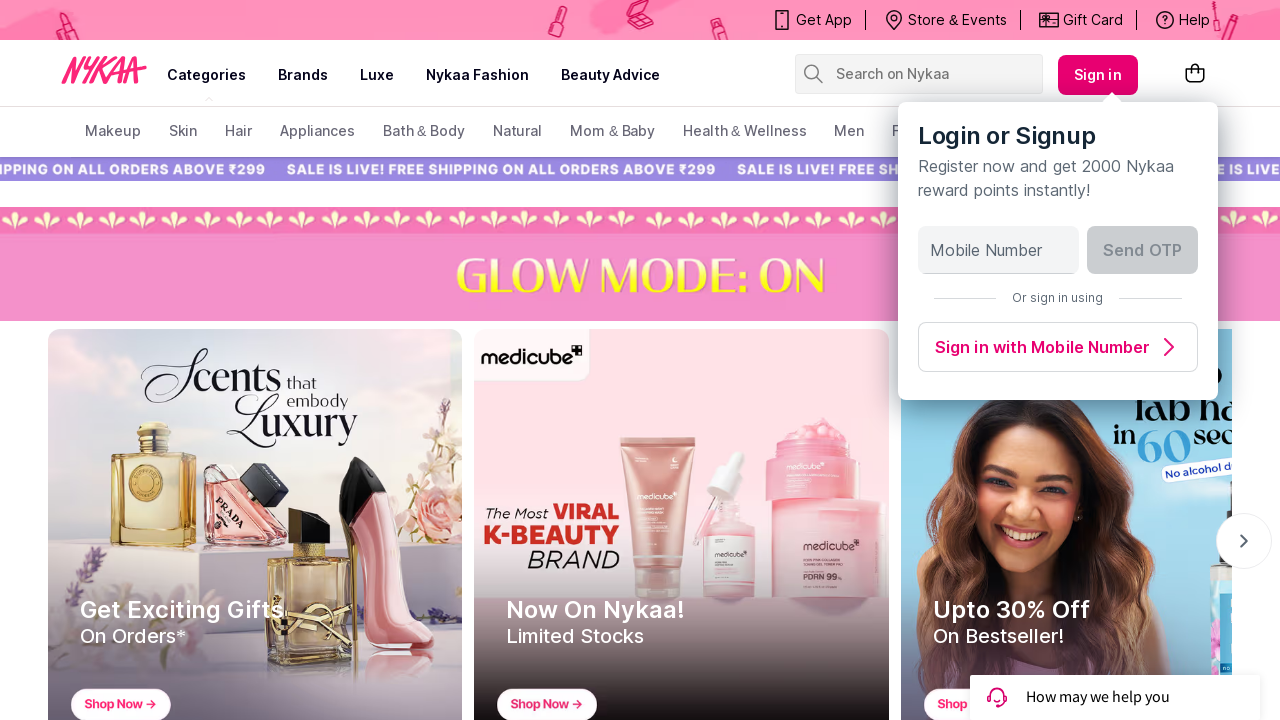